Navigates to the internet test site and clicks on a link containing "Form" text using partial link text matching

Starting URL: https://the-internet.herokuapp.com/

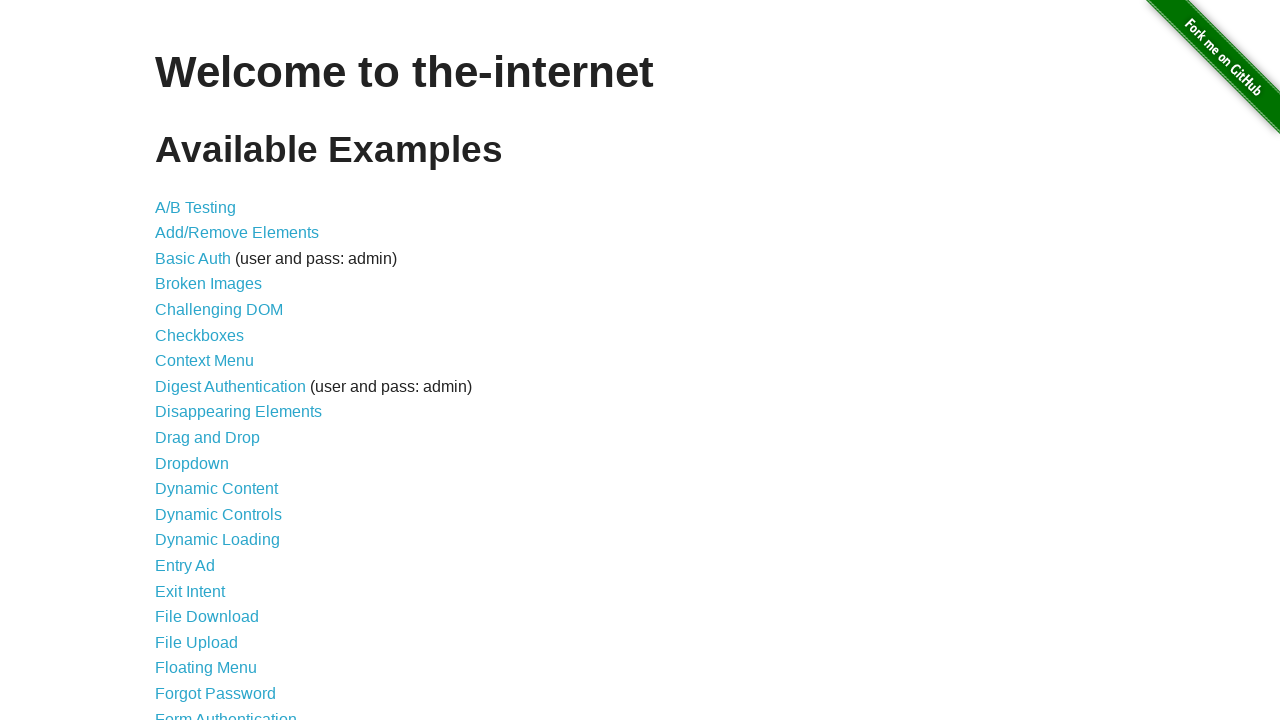

Navigated to the internet test site
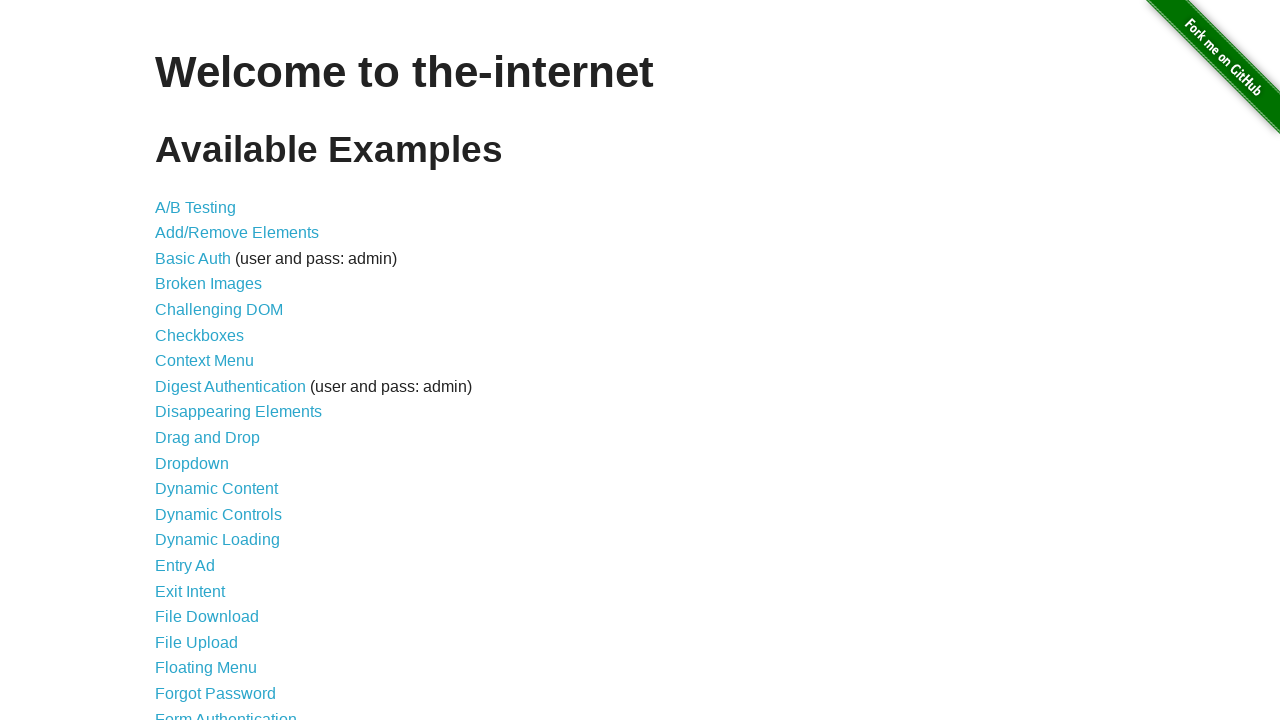

Clicked on link containing 'Form' text using partial link text matching at (226, 712) on a:has-text('Form')
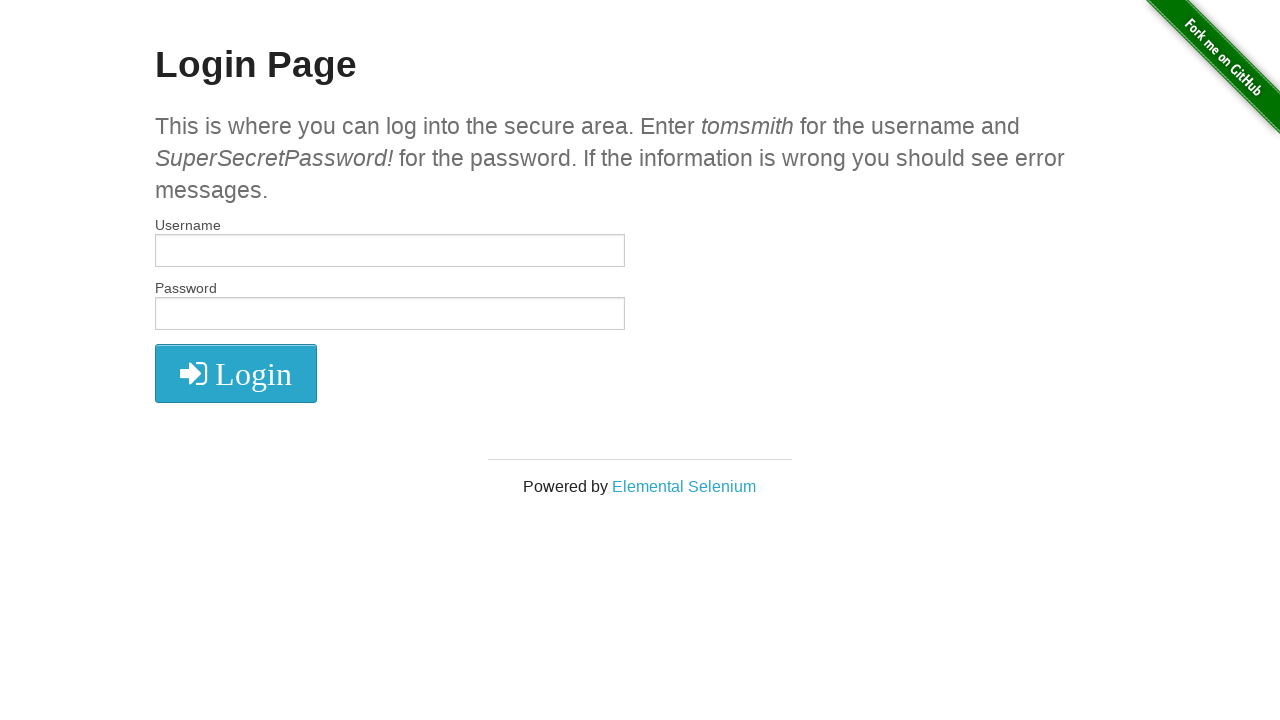

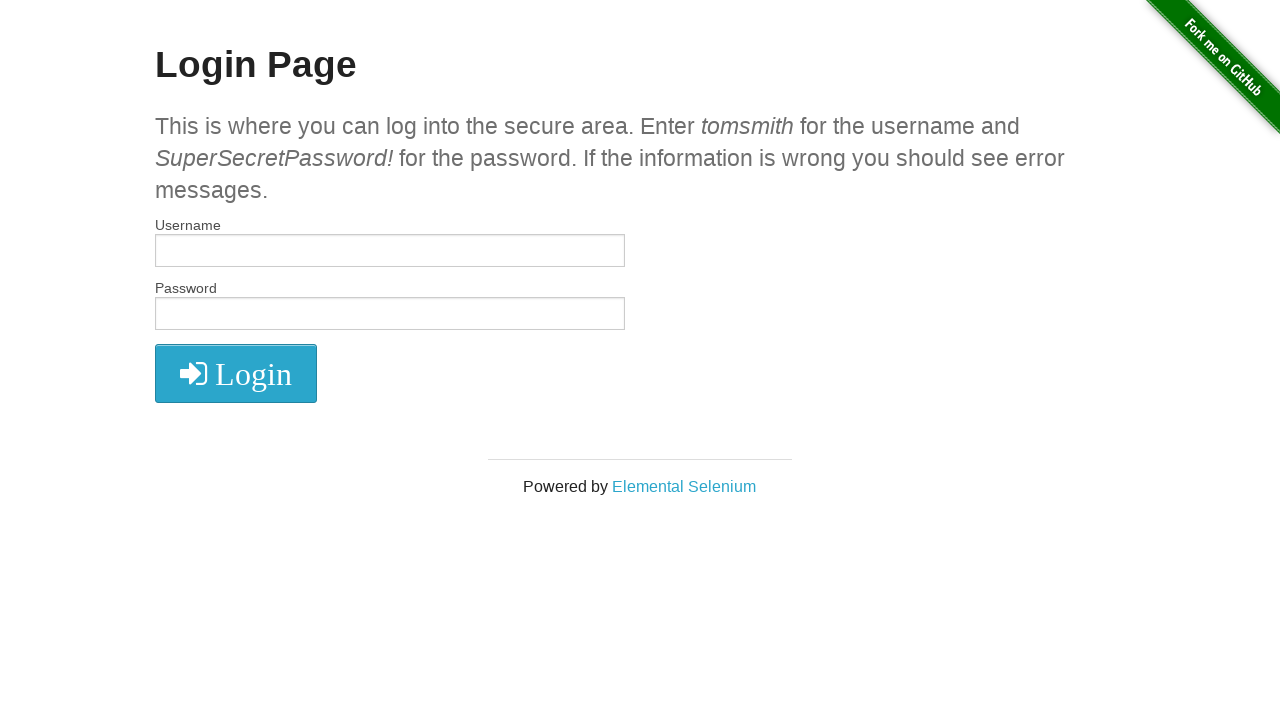